Navigates to the RedBus website to verify the page loads successfully

Starting URL: https://www.redbus.in/

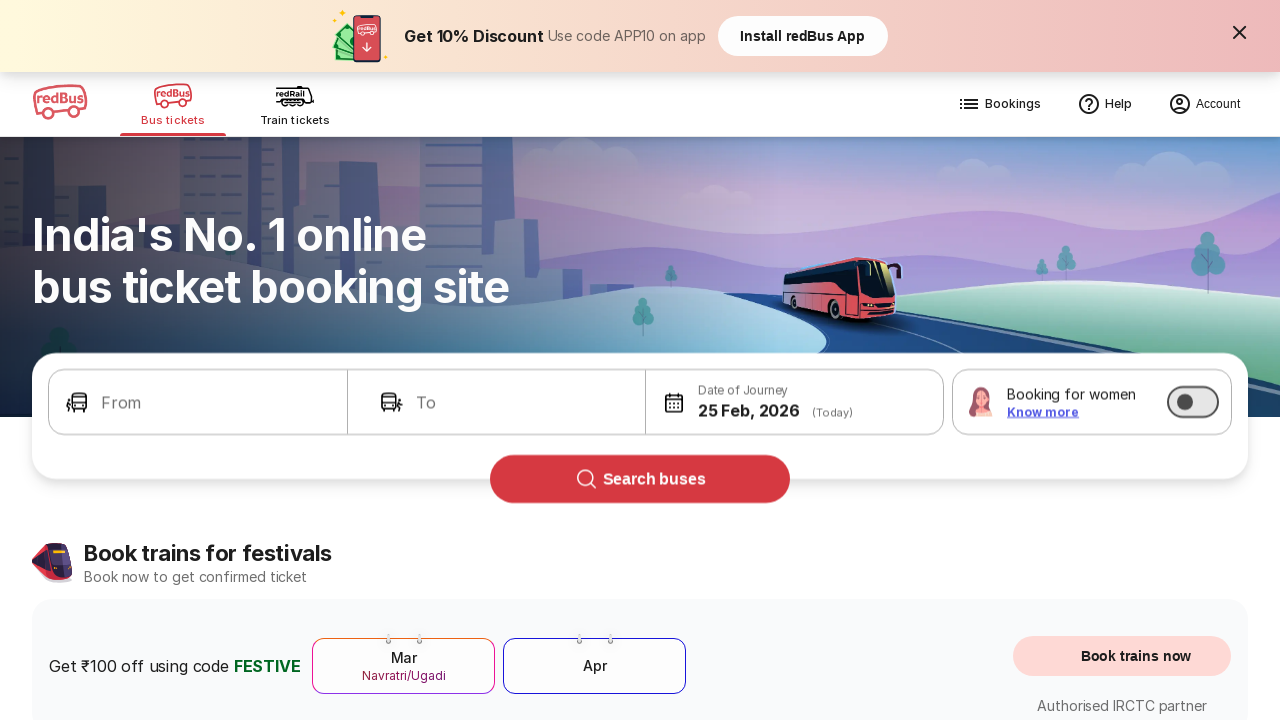

Waited for RedBus website to load completely (networkidle state)
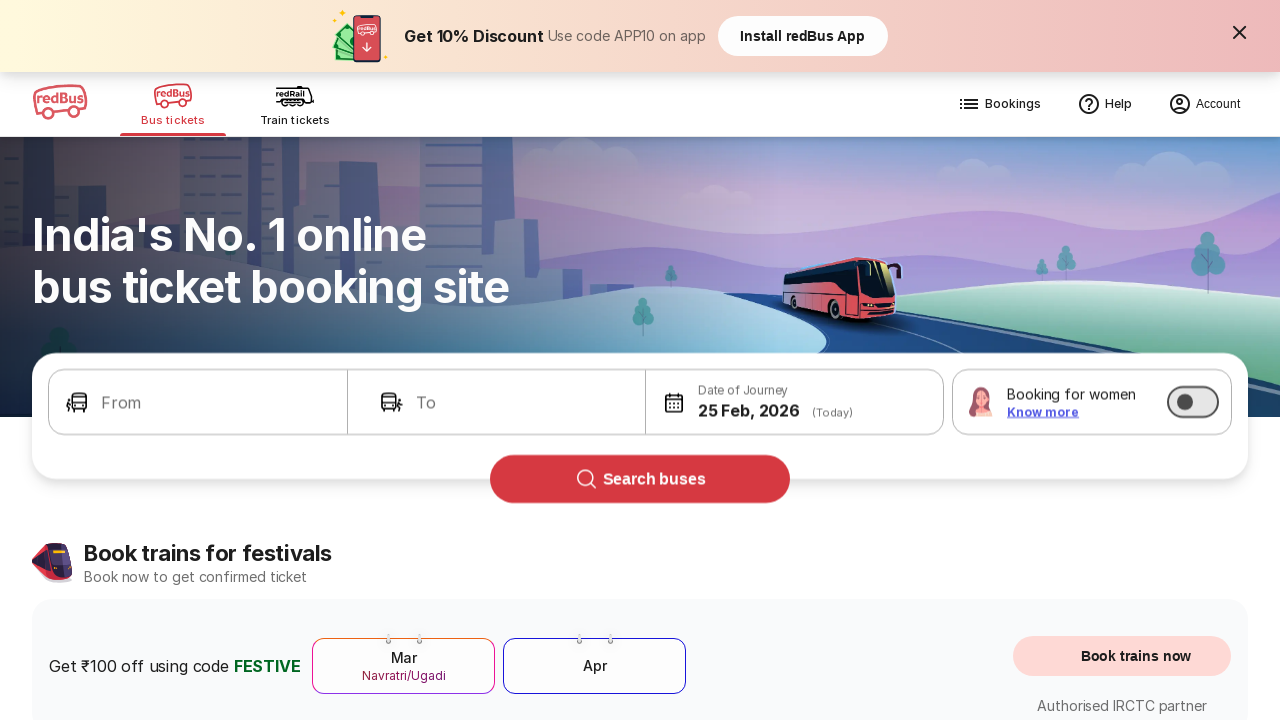

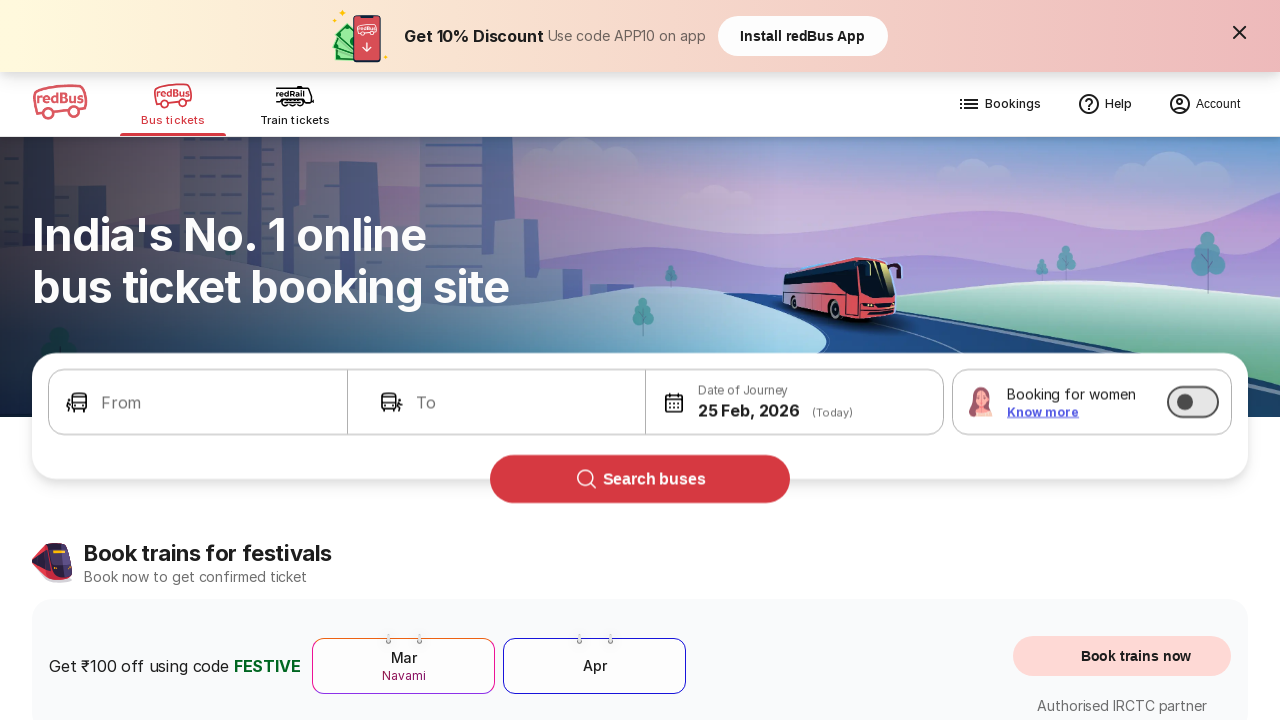